Tests drag functionality by clicking and holding an element, then moving it by a specific offset within an iframe

Starting URL: https://jqueryui.com/droppable/

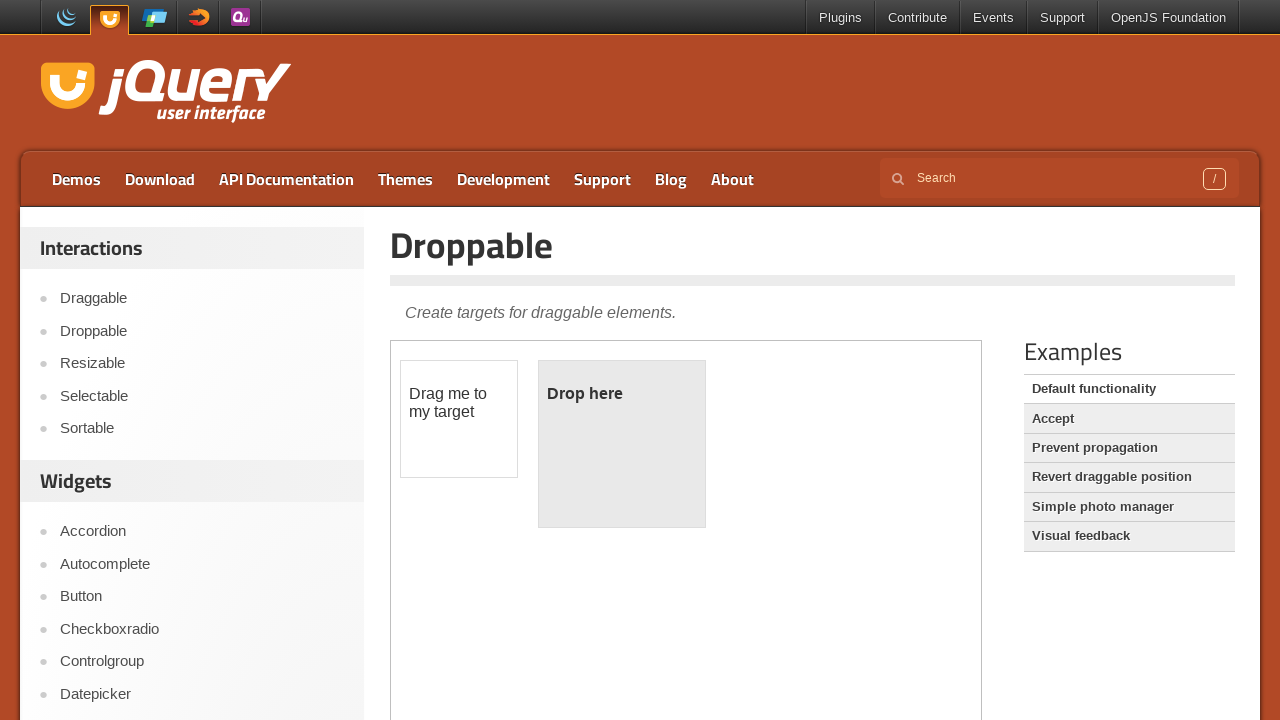

Located iframe containing draggable elements
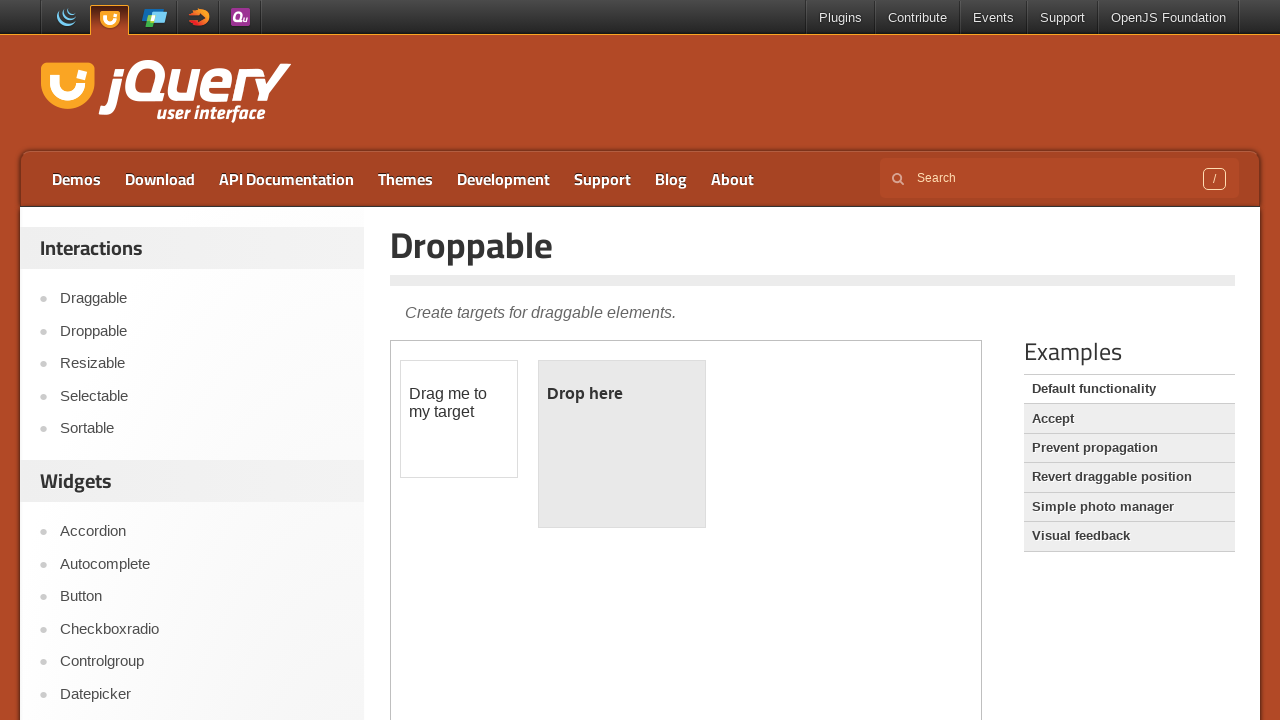

Located draggable element with id 'draggable'
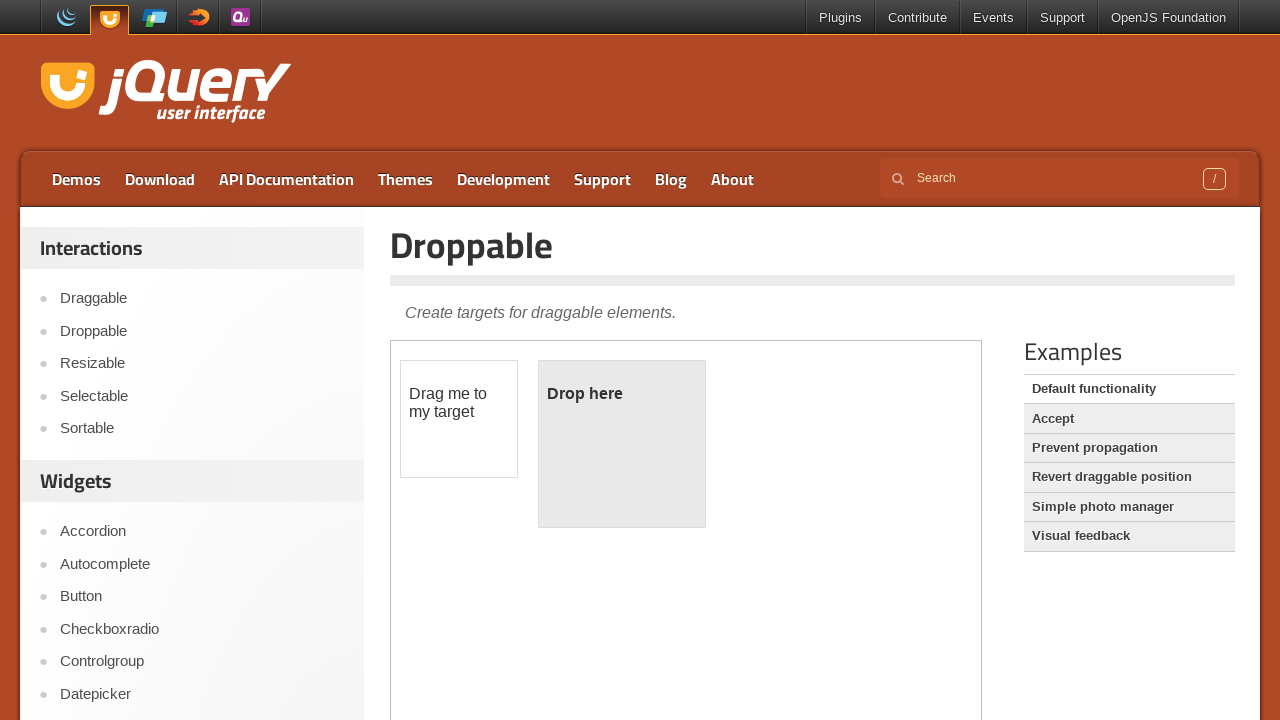

Retrieved bounding box of draggable element
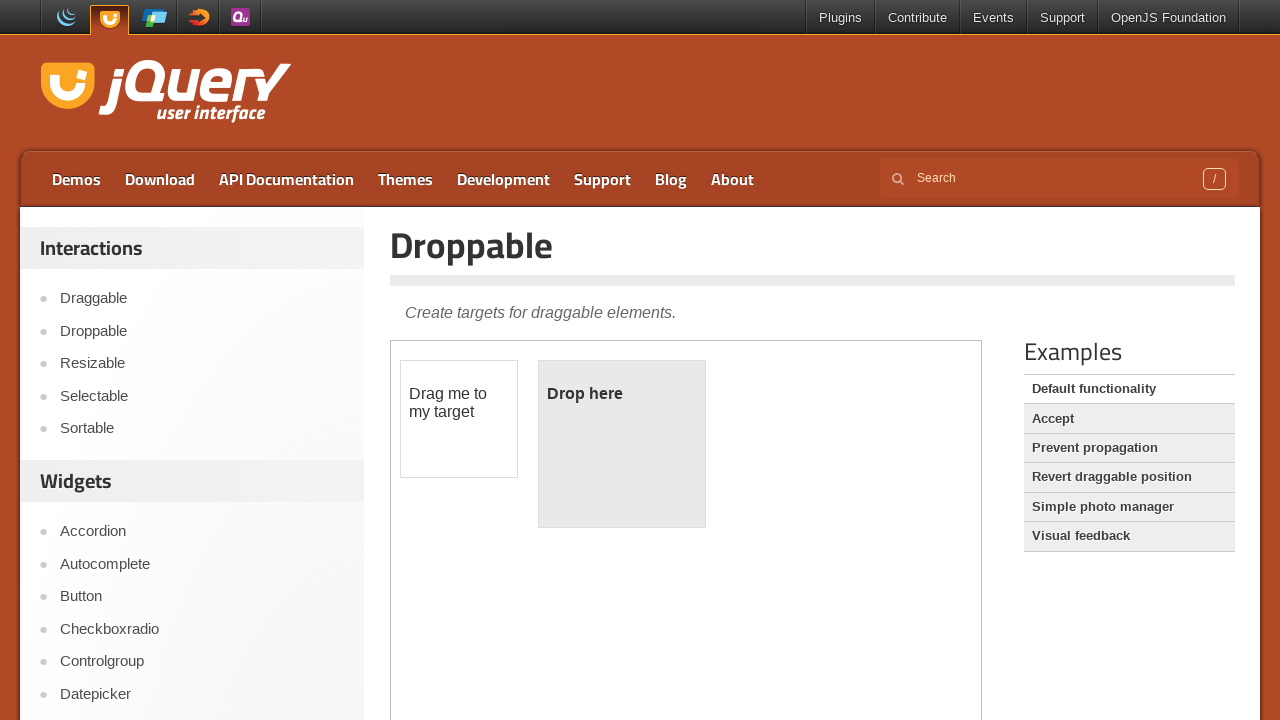

Moved mouse to center of draggable element at (459, 419)
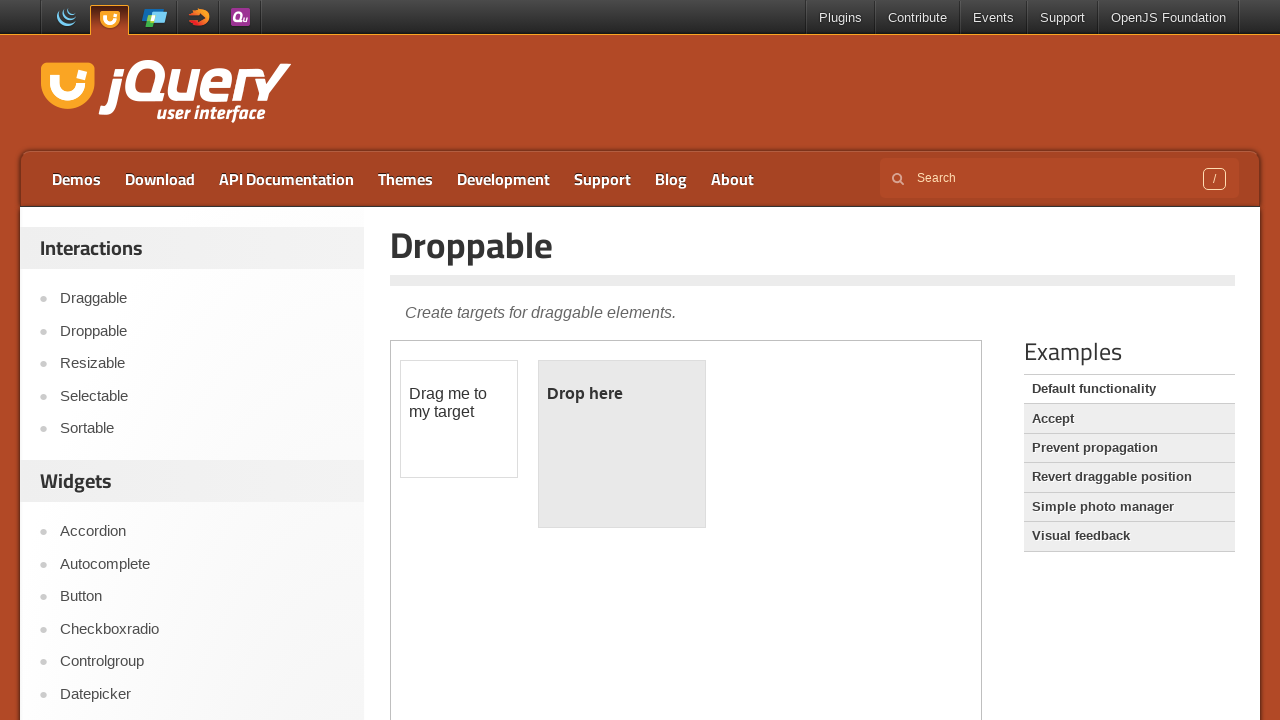

Mouse button pressed down on draggable element at (459, 419)
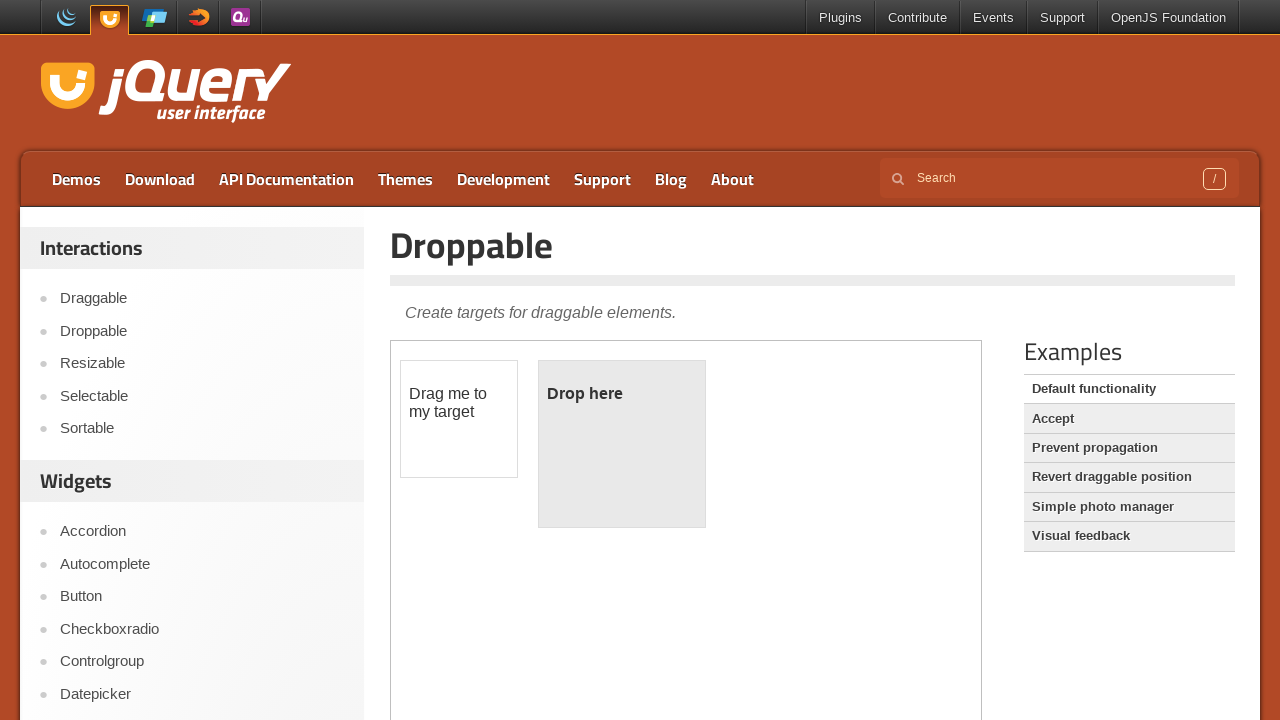

Moved element by offset (550, 30) pixels while holding mouse button at (1009, 449)
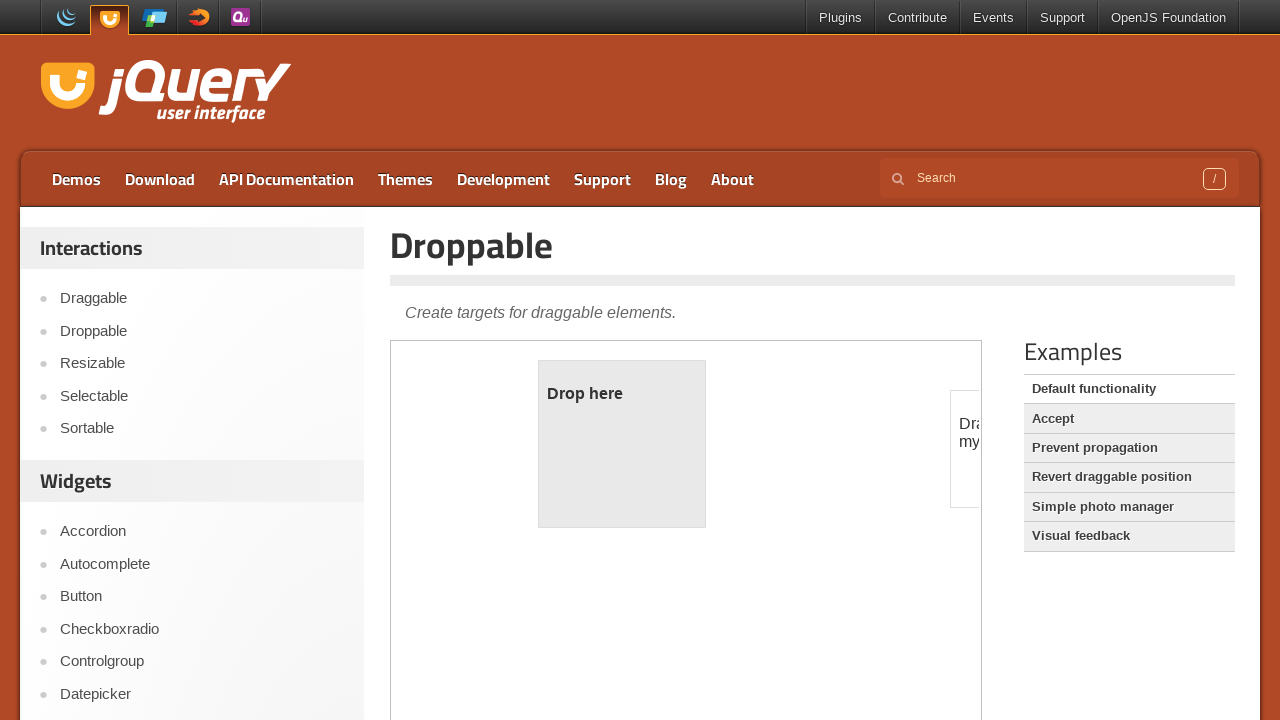

Released mouse button, completing the drag operation at (1009, 449)
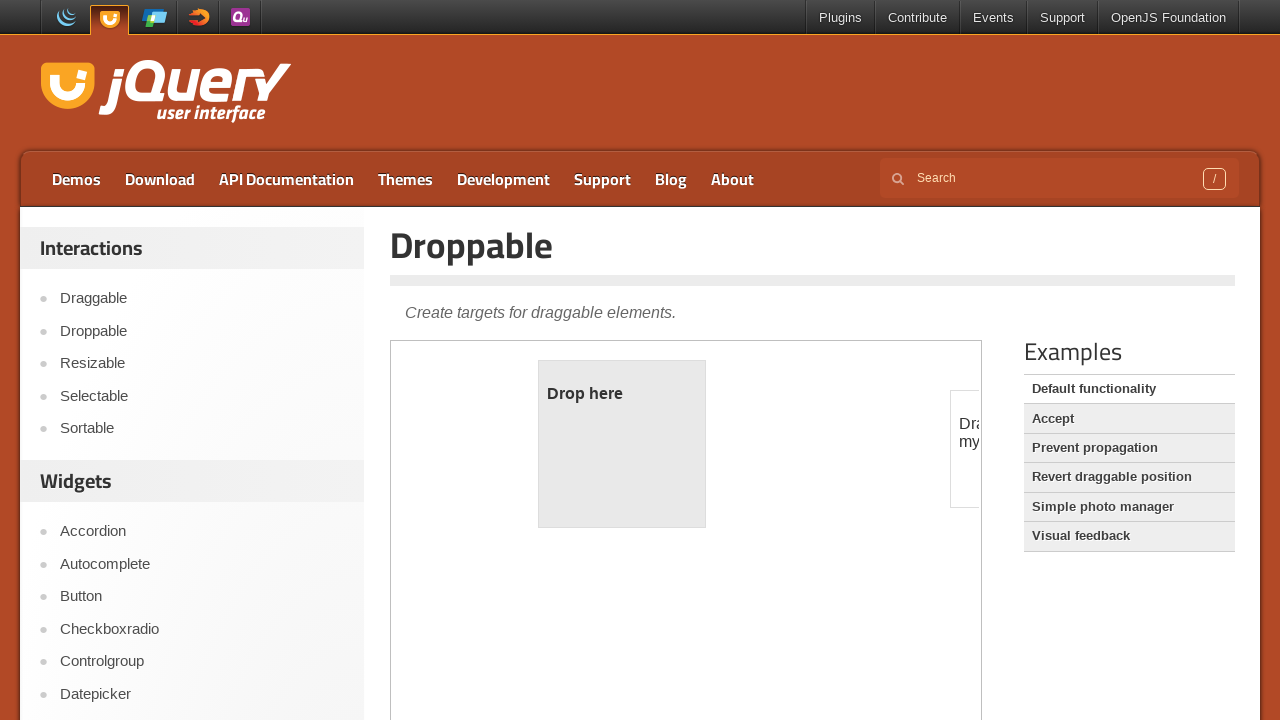

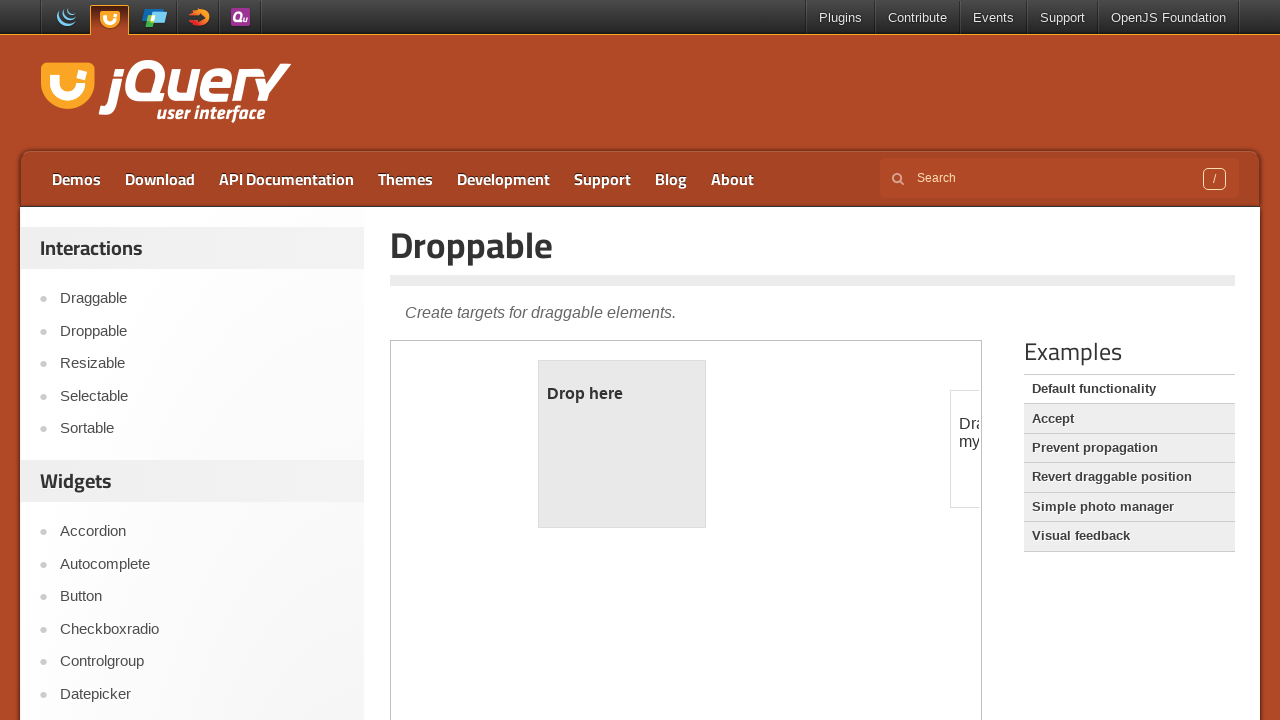